Tests navigation by clicking on the "Аксессуары" (Accessories) link in the site navigation

Starting URL: https://arnypraht.com

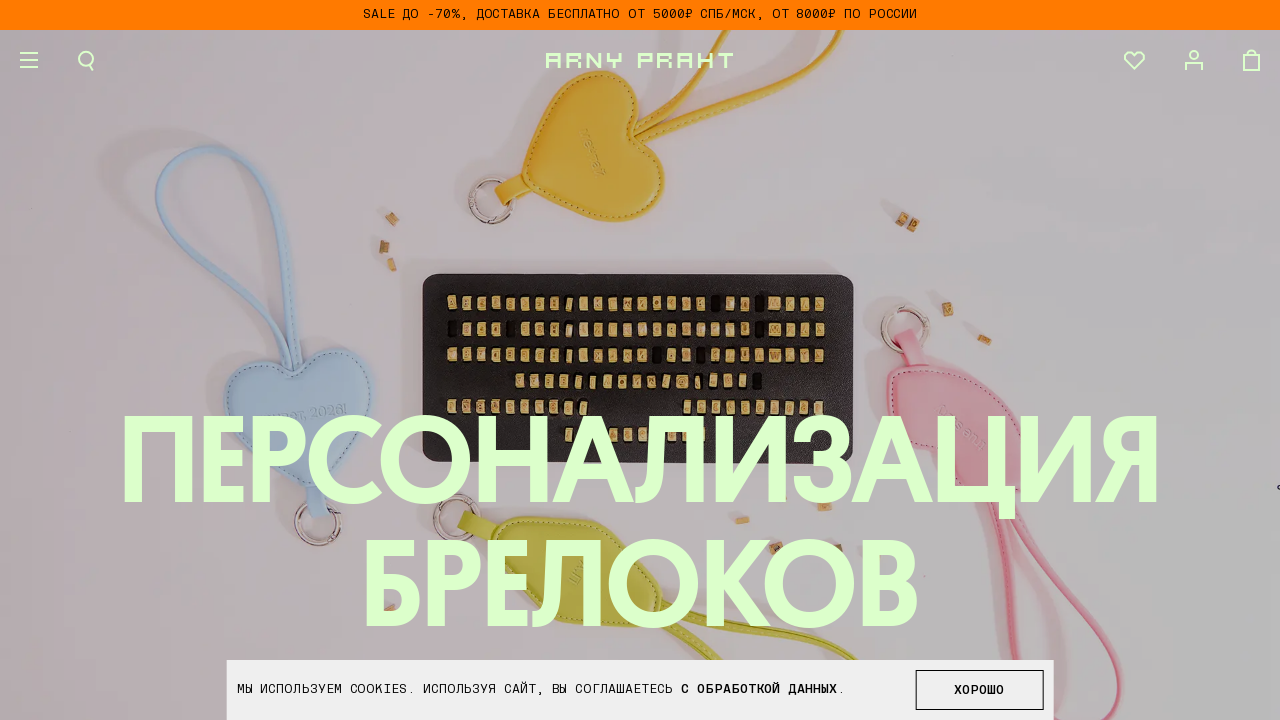

Navigated to https://arnypraht.com
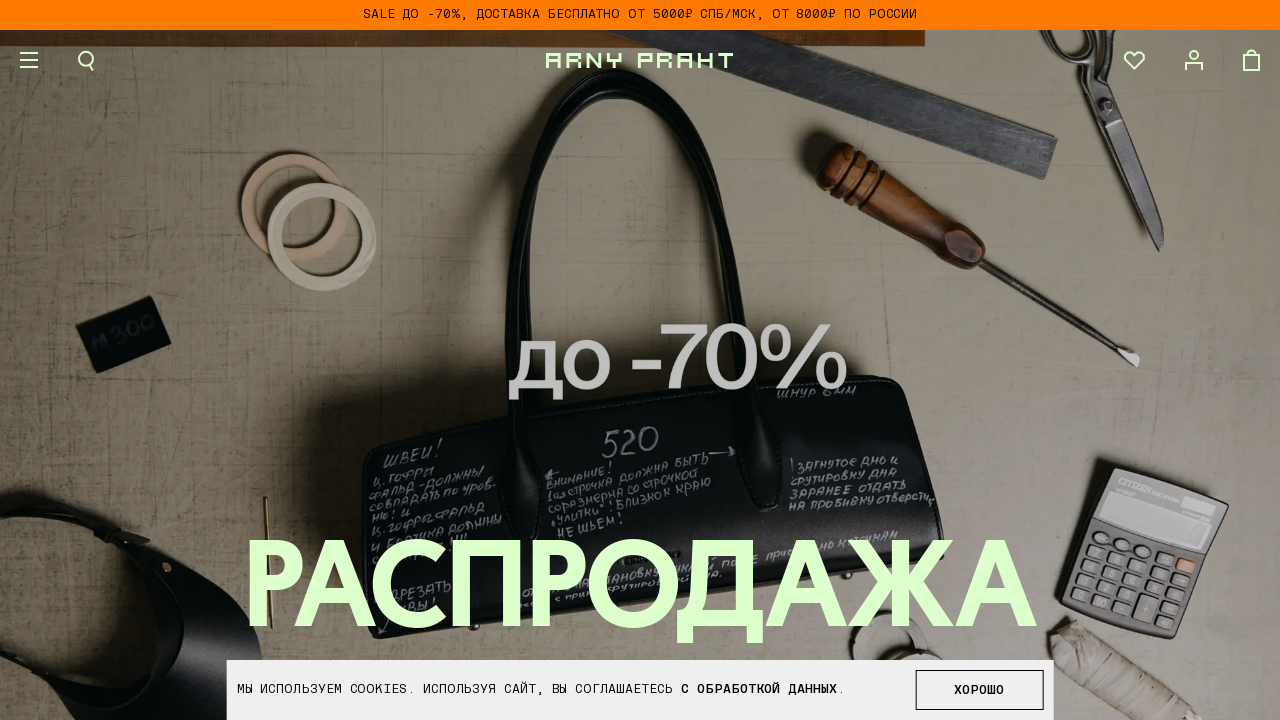

Clicked on 'Аксессуары' (Accessories) navigation link at (60, 454) on text=Аксессуары
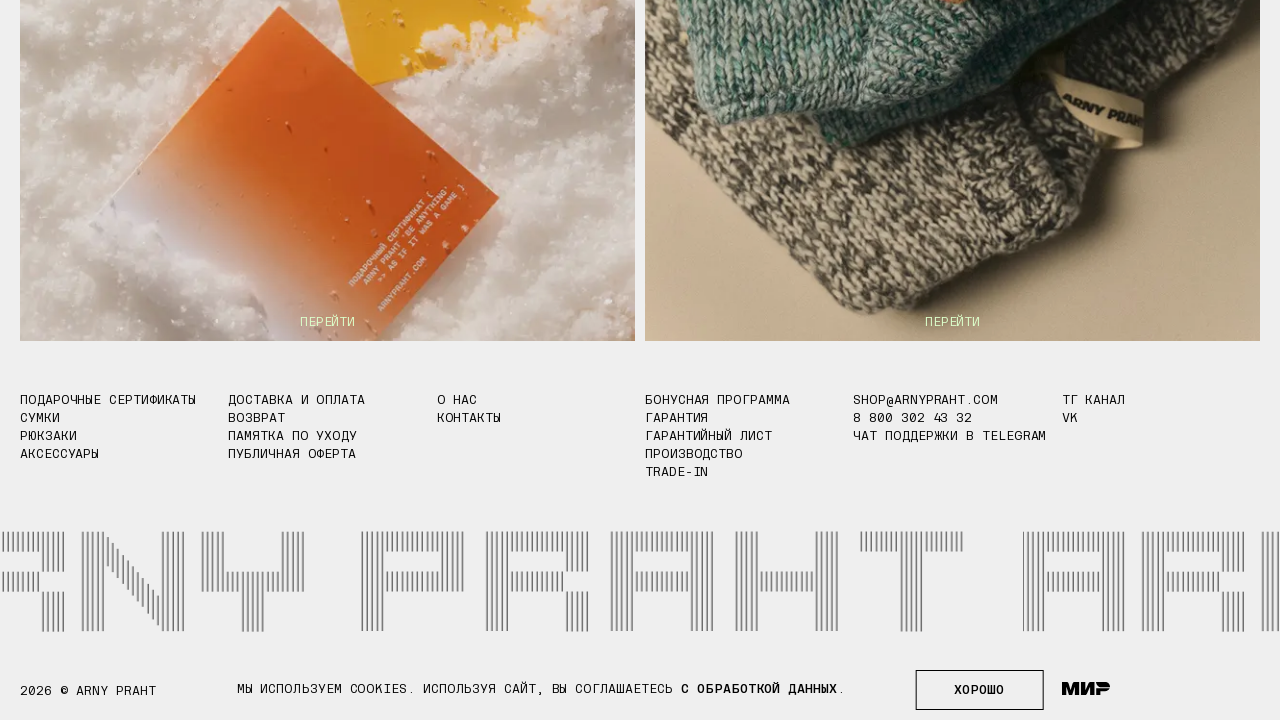

Page finished loading - networkidle state reached
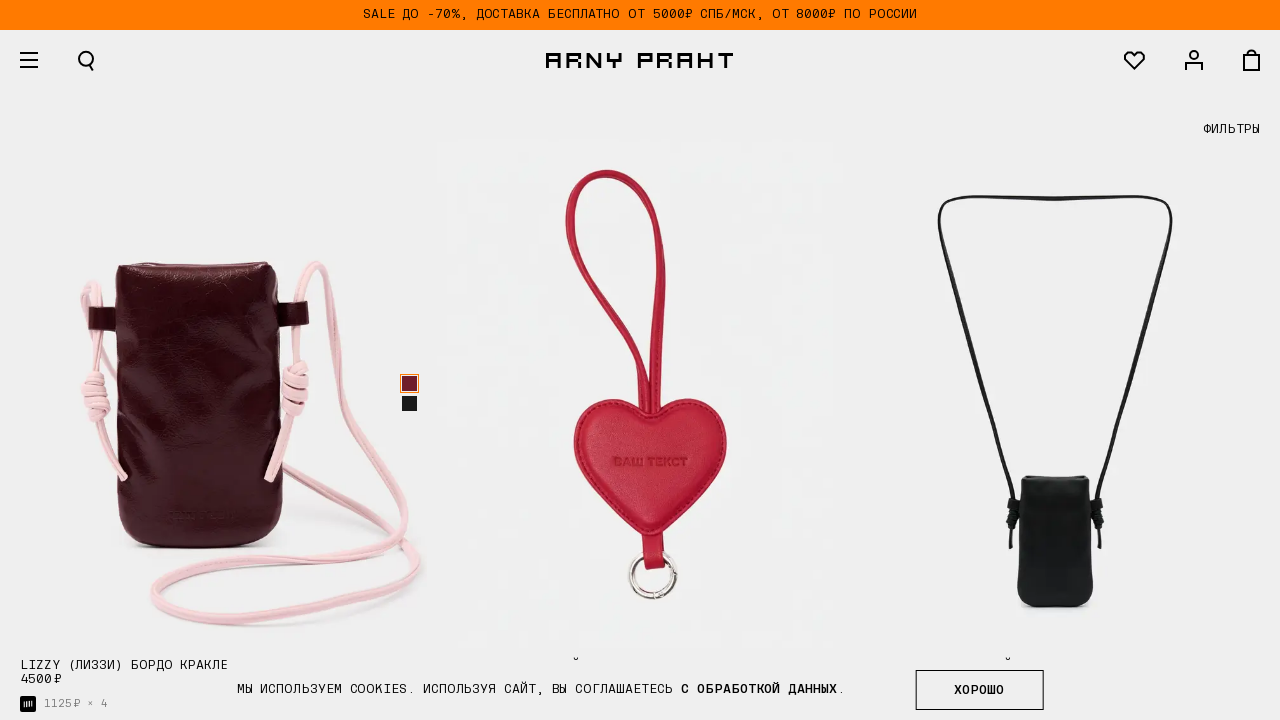

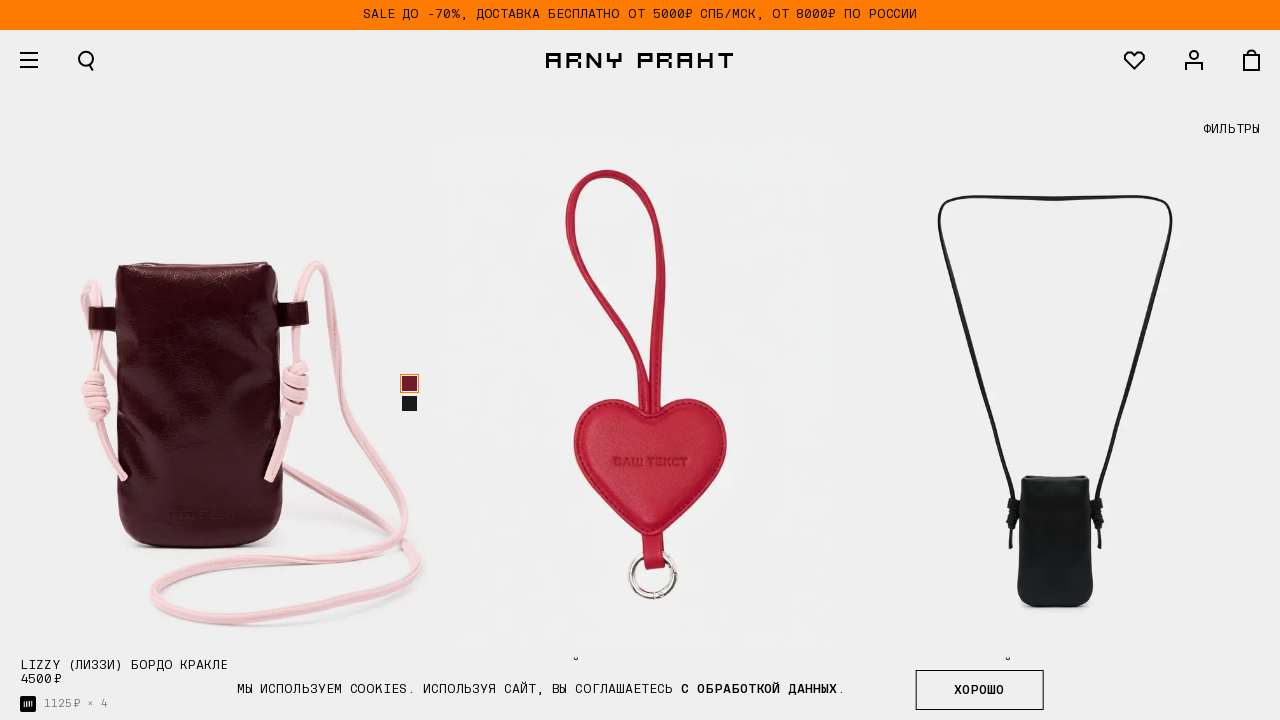